Tests navigation from homepage to Shop page, then clicks on the logo to return home, and verifies that there are exactly 3 sub-columns in a specific section of the page

Starting URL: http://practice.automationtesting.in/

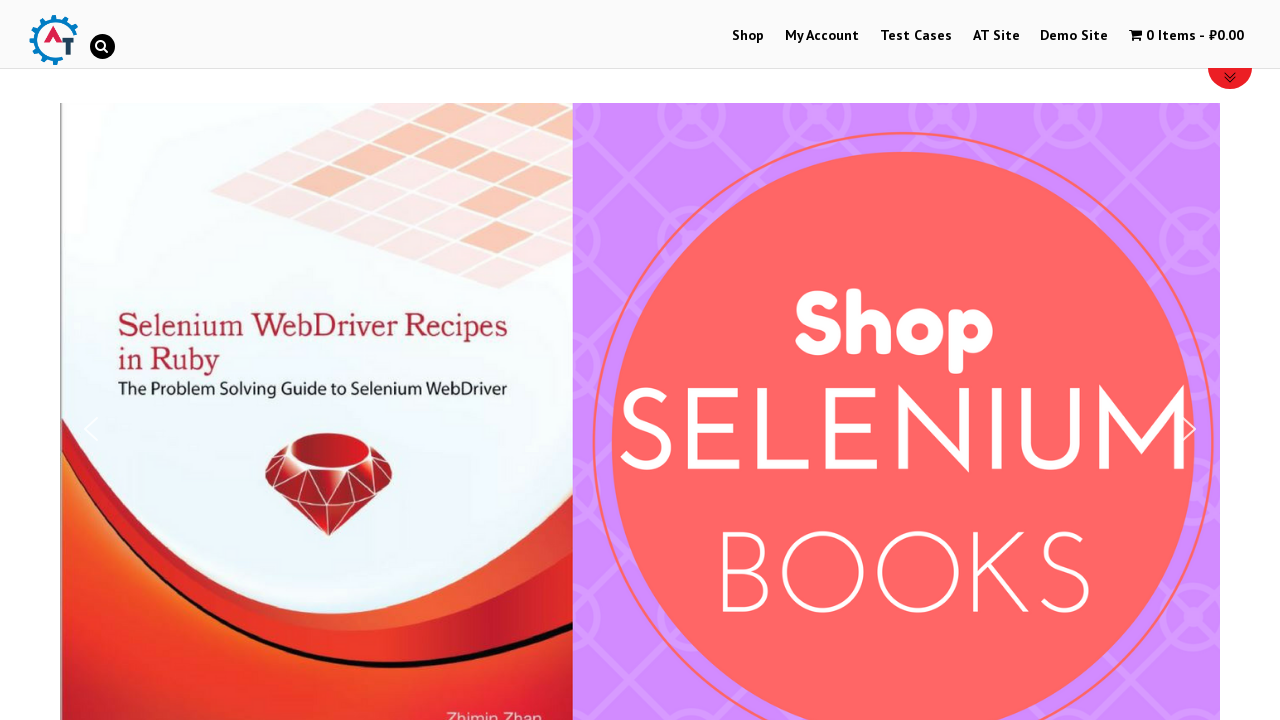

Clicked on Shop link to navigate to Shop page at (748, 36) on text=Shop
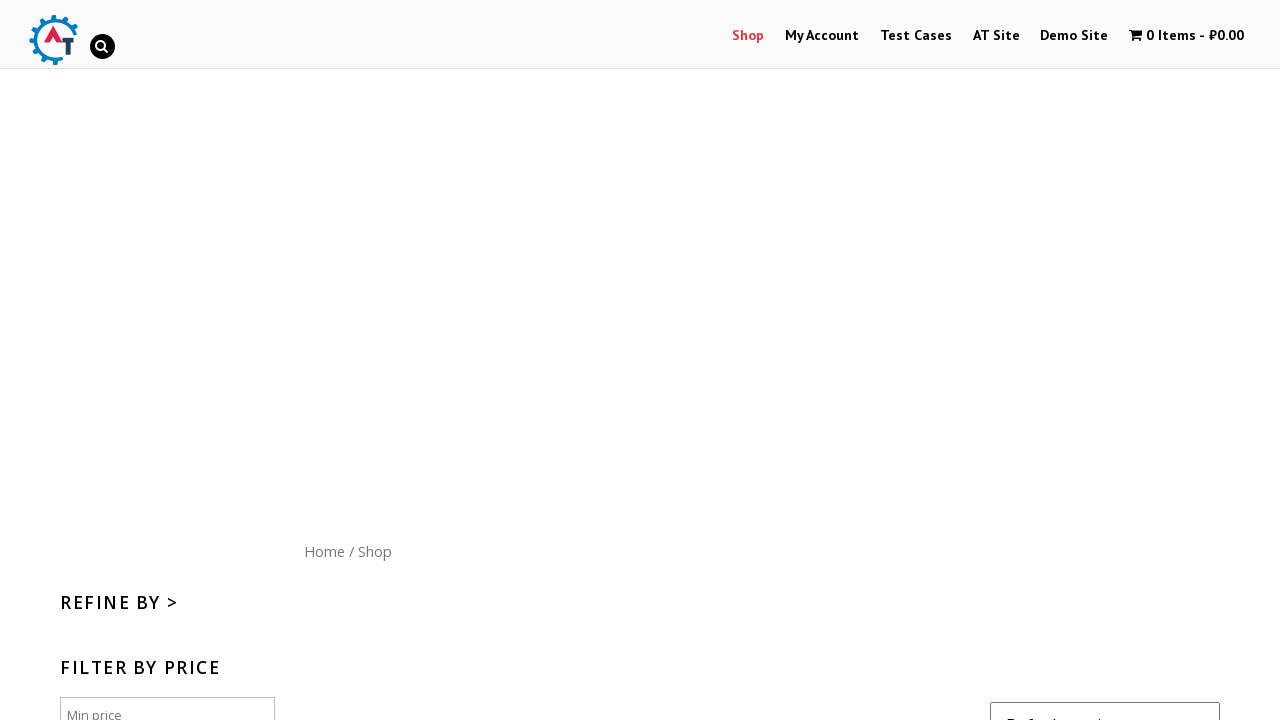

Clicked on logo to return to homepage at (191, 460) on img[src='http://practice.automationtesting.in/wp-content/uploads/2017/01/color-l
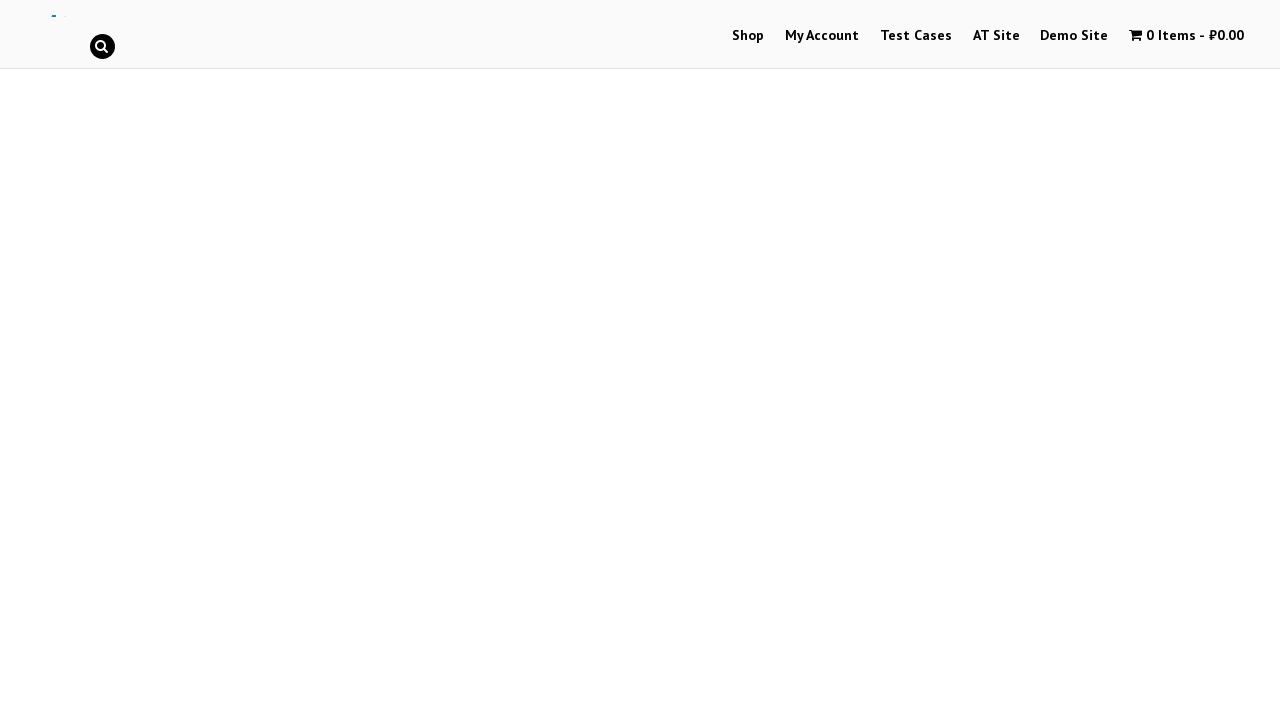

Waited for themify_builder_content-22 section to load
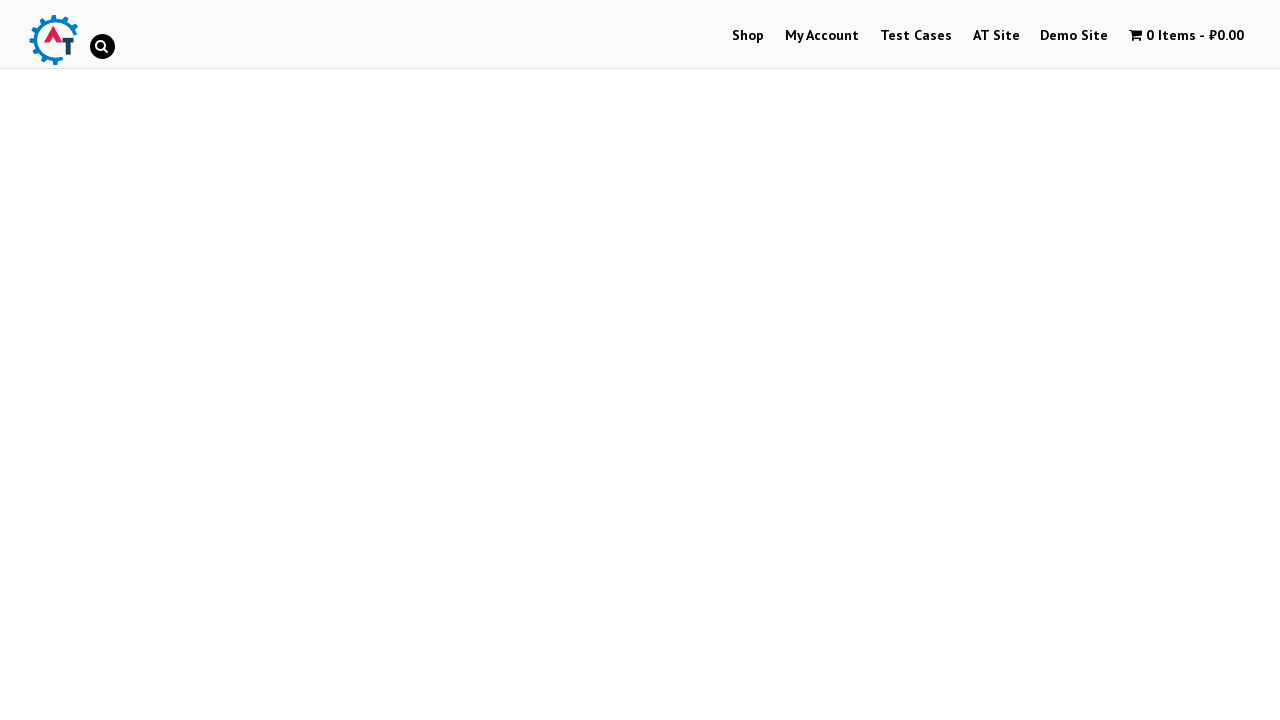

Verified that exactly 3 sub-columns exist in the specific section
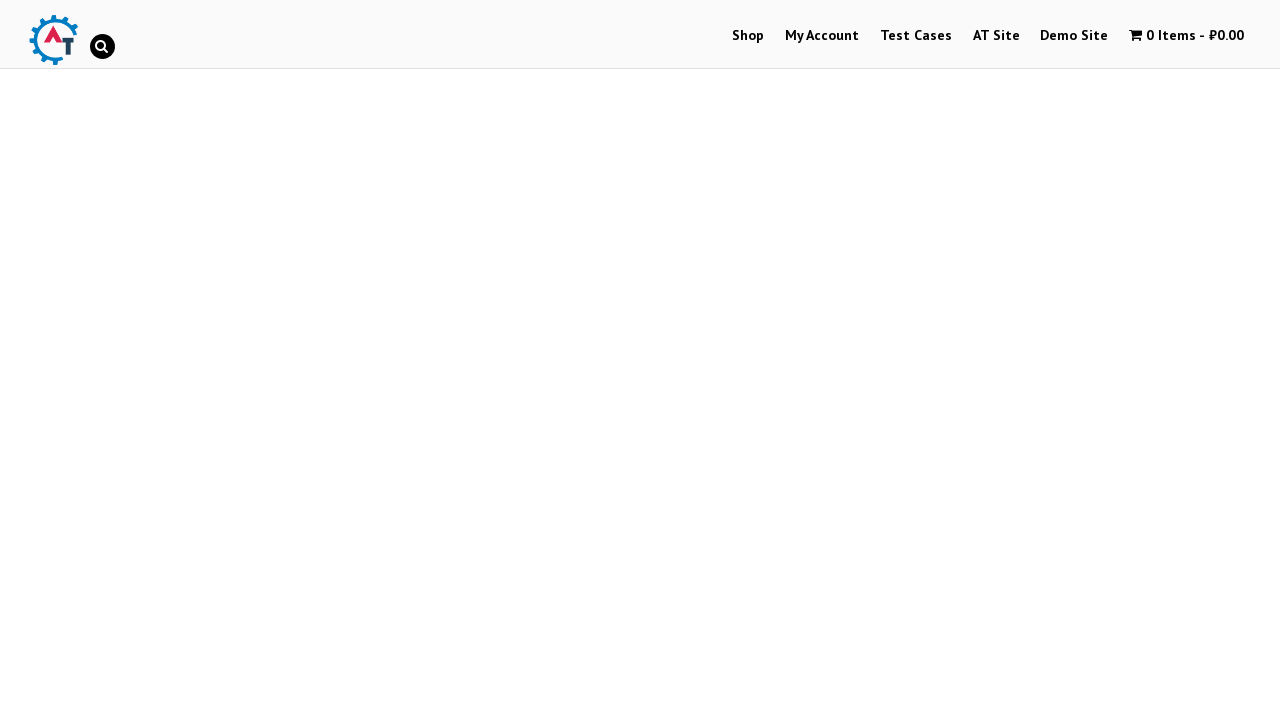

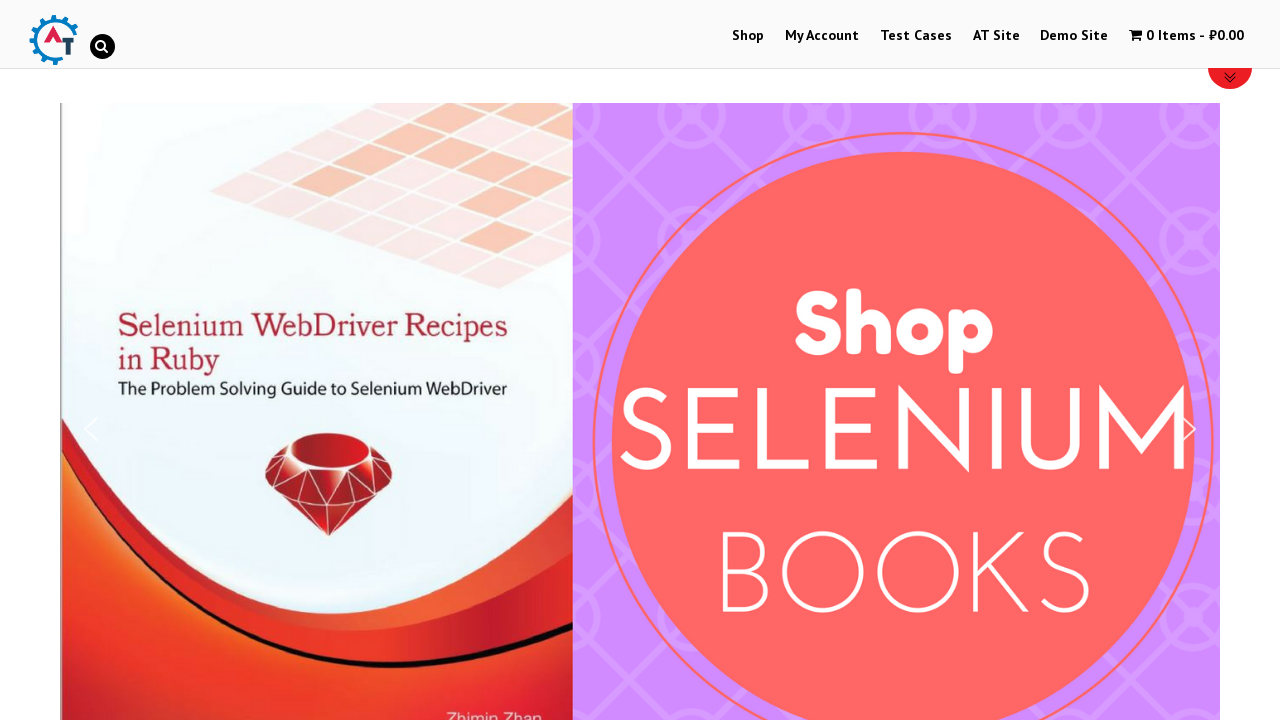